Tests that Clear completed button is hidden when no completed items exist

Starting URL: https://demo.playwright.dev/todomvc

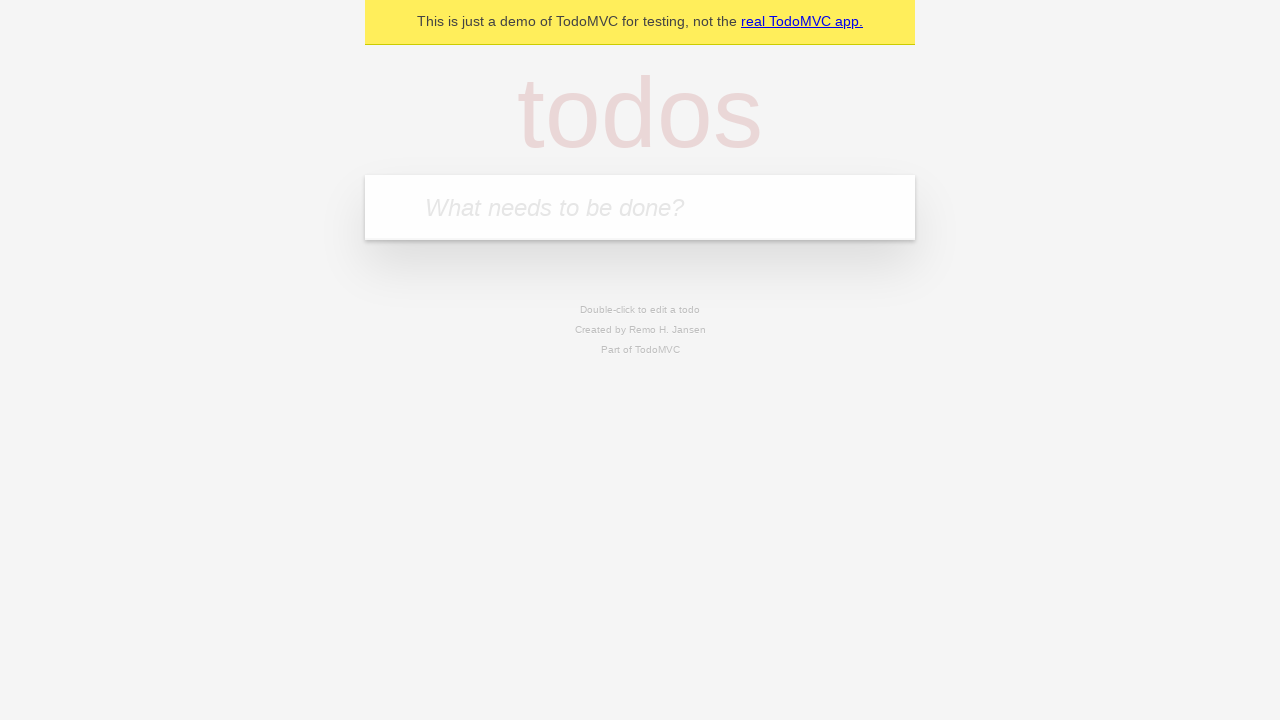

Filled todo input with 'buy some cheese' on internal:attr=[placeholder="What needs to be done?"i]
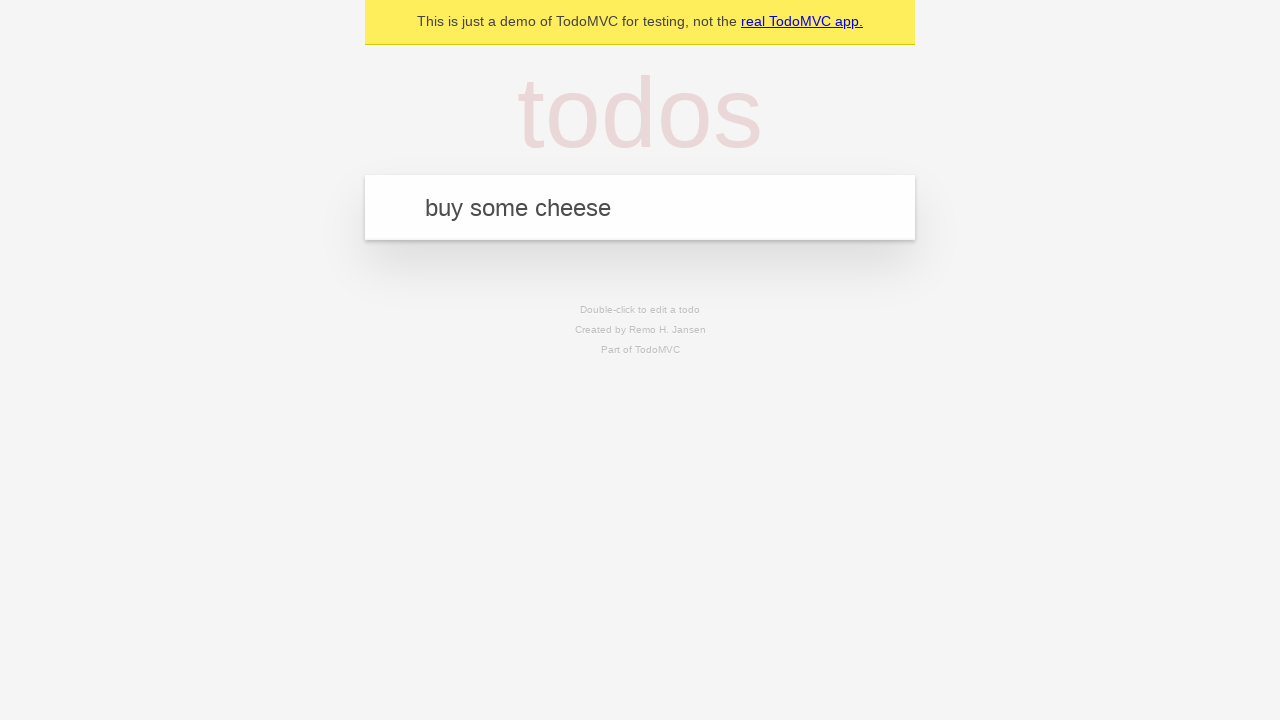

Pressed Enter to add first todo item on internal:attr=[placeholder="What needs to be done?"i]
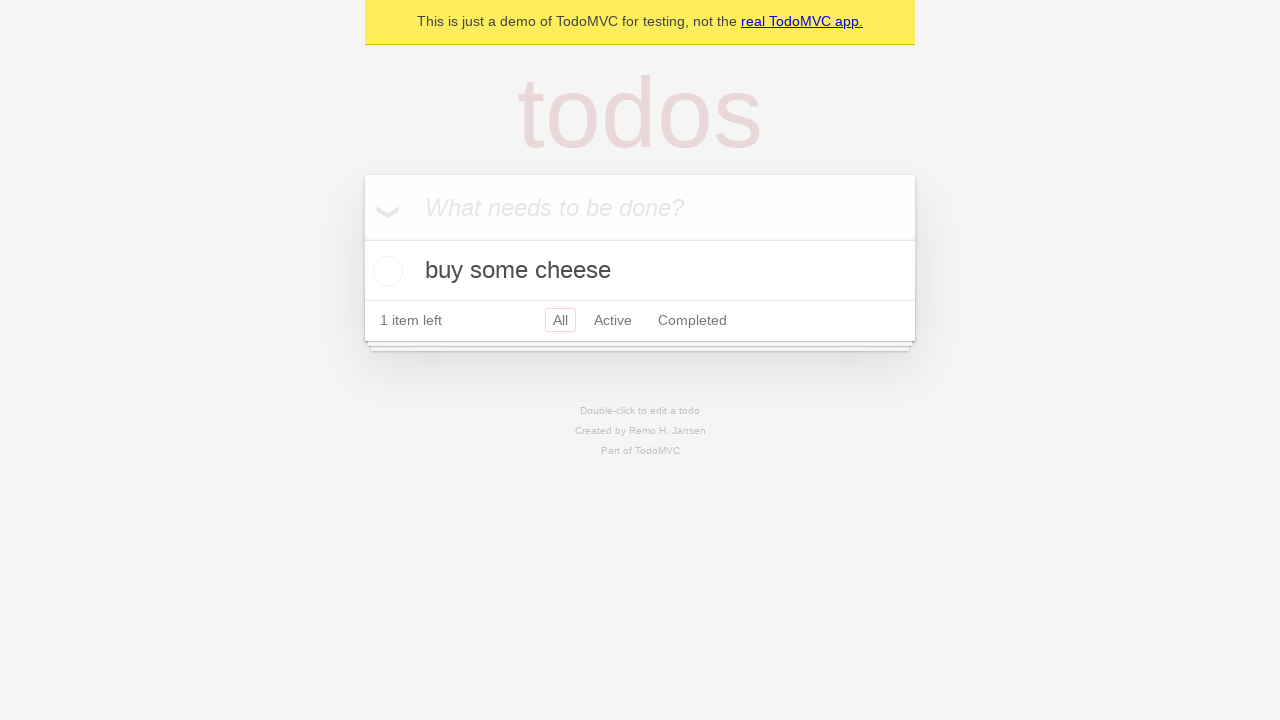

Filled todo input with 'feed the cat' on internal:attr=[placeholder="What needs to be done?"i]
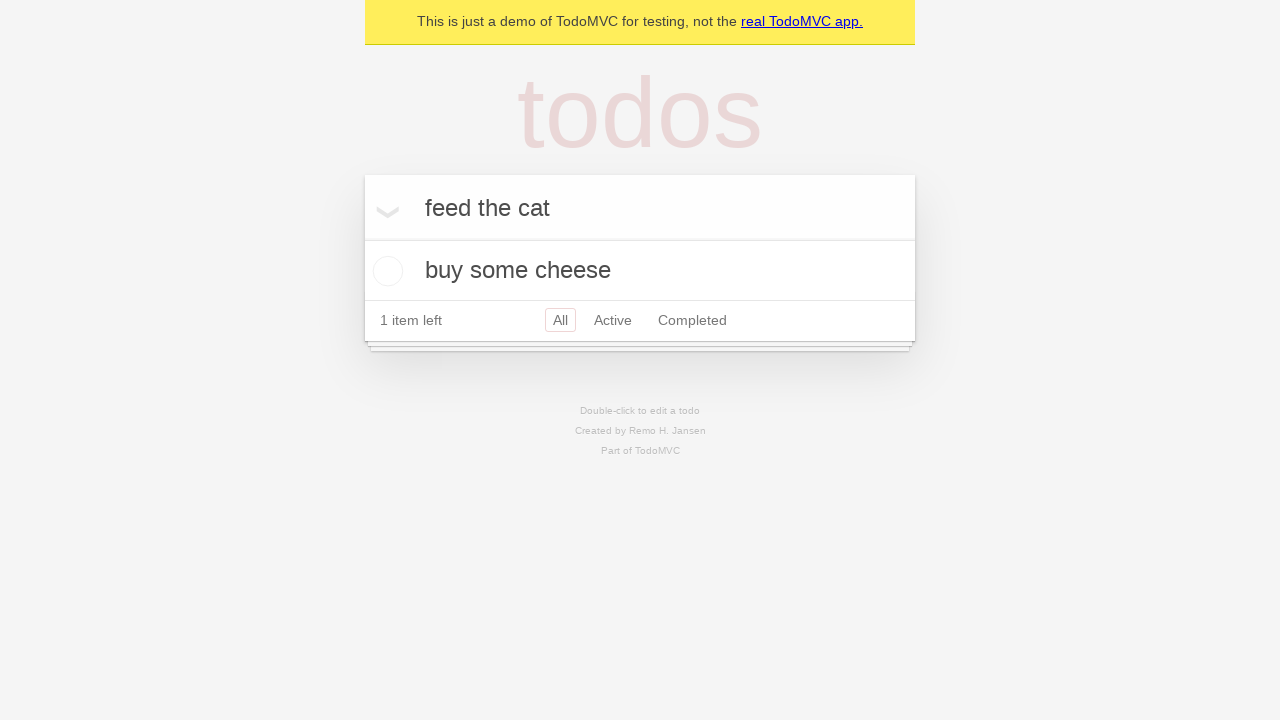

Pressed Enter to add second todo item on internal:attr=[placeholder="What needs to be done?"i]
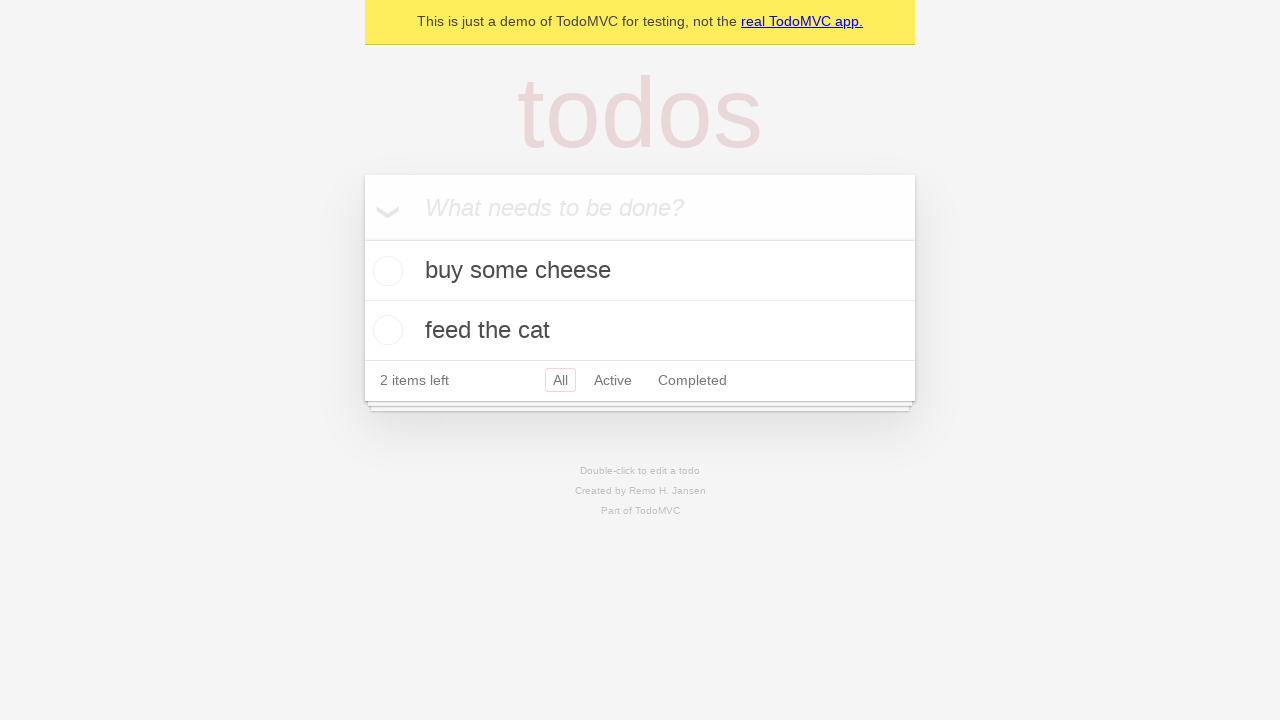

Filled todo input with 'book a doctors appointment' on internal:attr=[placeholder="What needs to be done?"i]
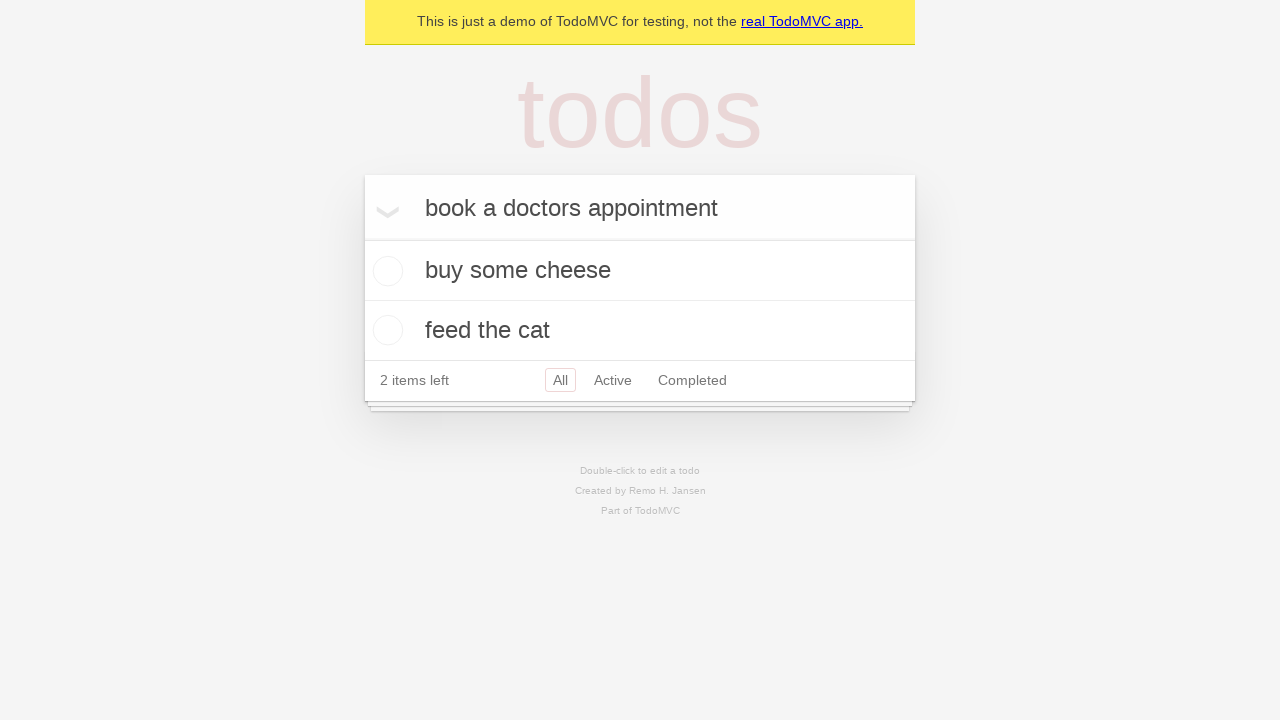

Pressed Enter to add third todo item on internal:attr=[placeholder="What needs to be done?"i]
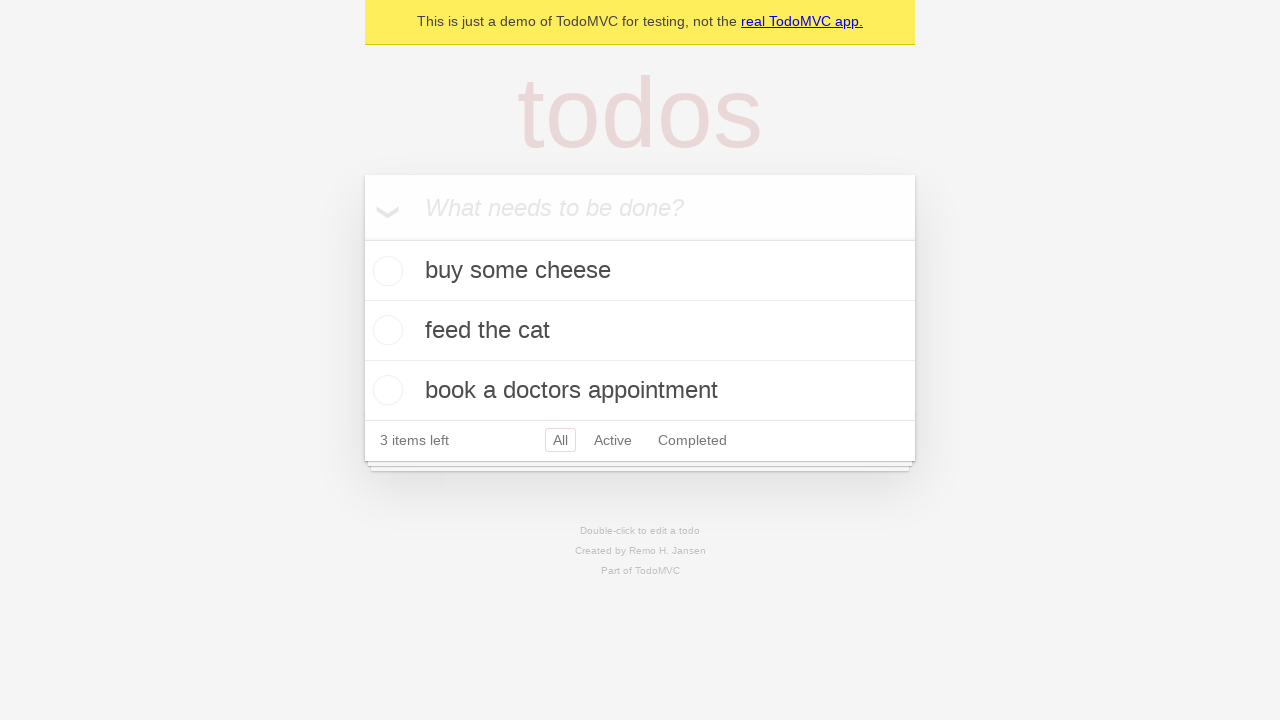

Checked the first todo item at (385, 271) on .todo-list li .toggle >> nth=0
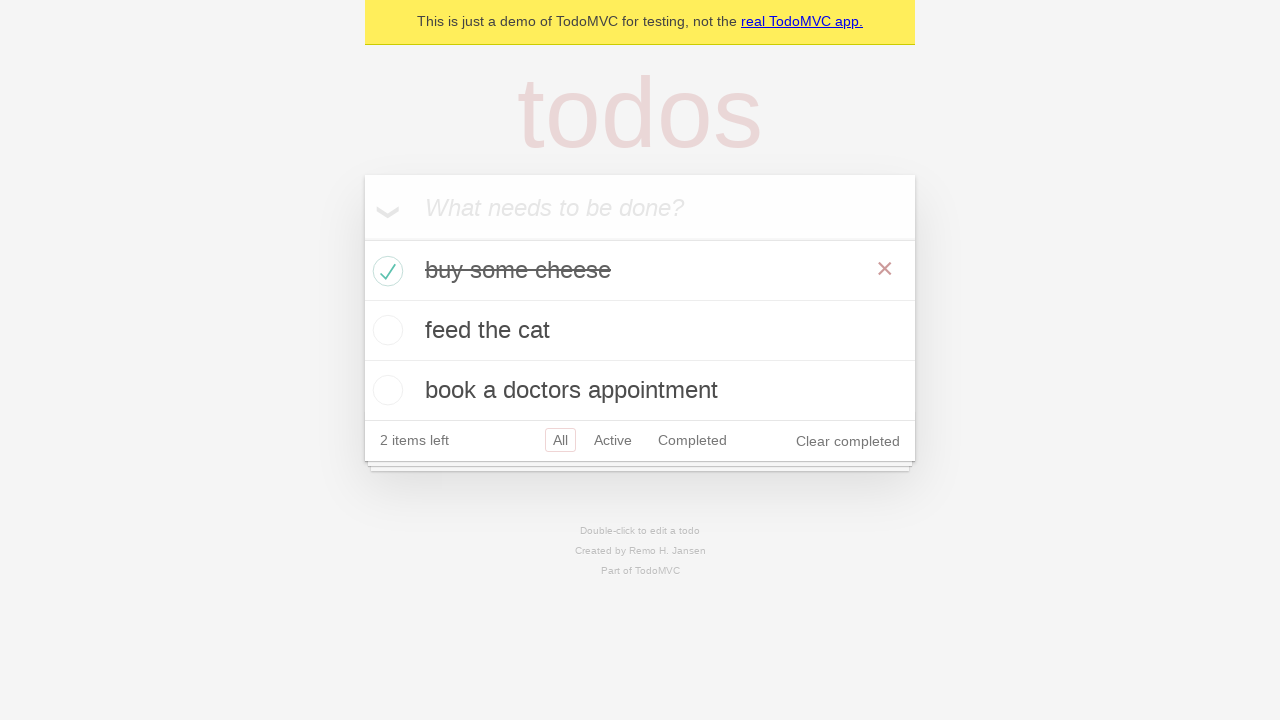

Clicked Clear completed button to remove completed items at (848, 441) on internal:role=button[name="Clear completed"i]
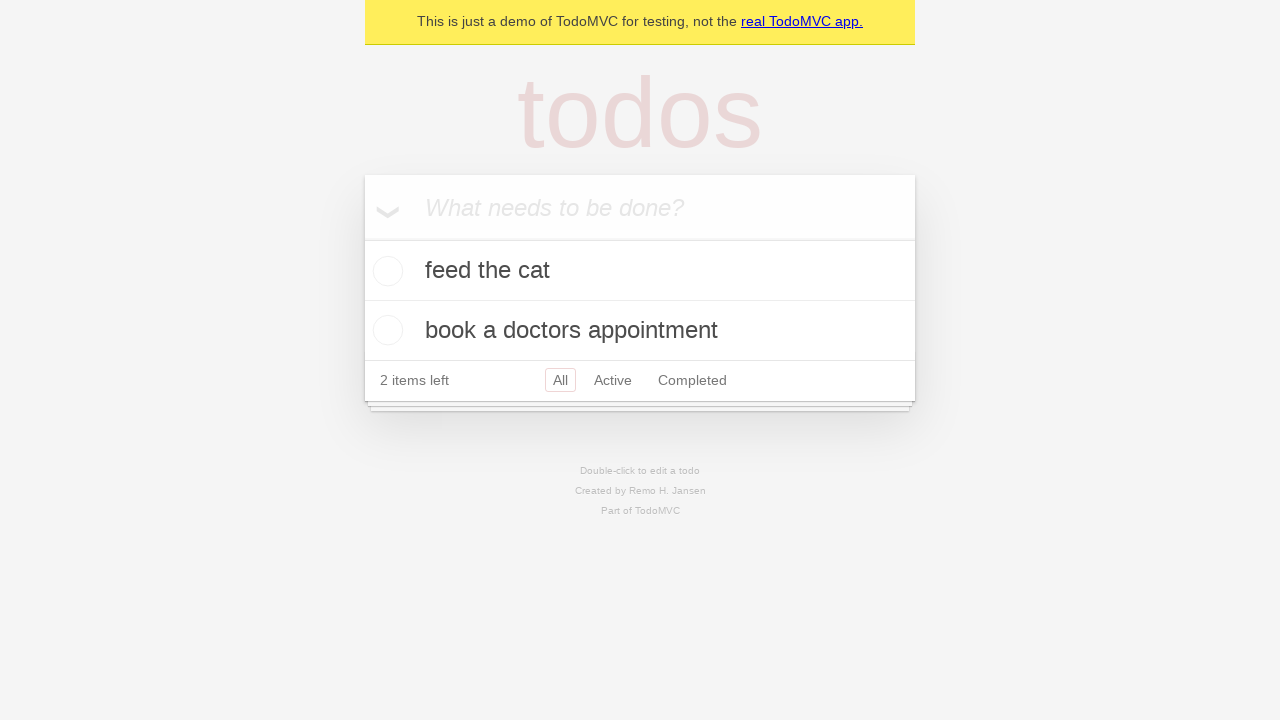

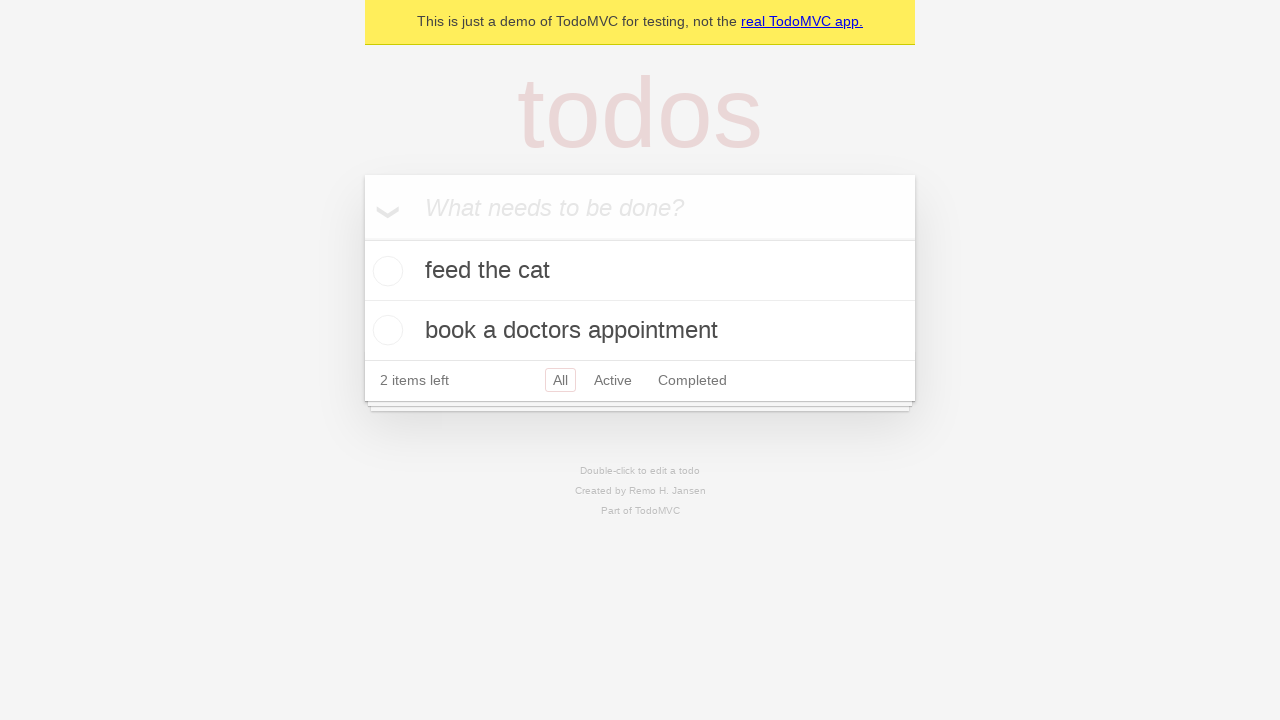